Navigates to the contact page and submits a contact form with name, email, subject, and message fields

Starting URL: https://alchemy.hguy.co/lms

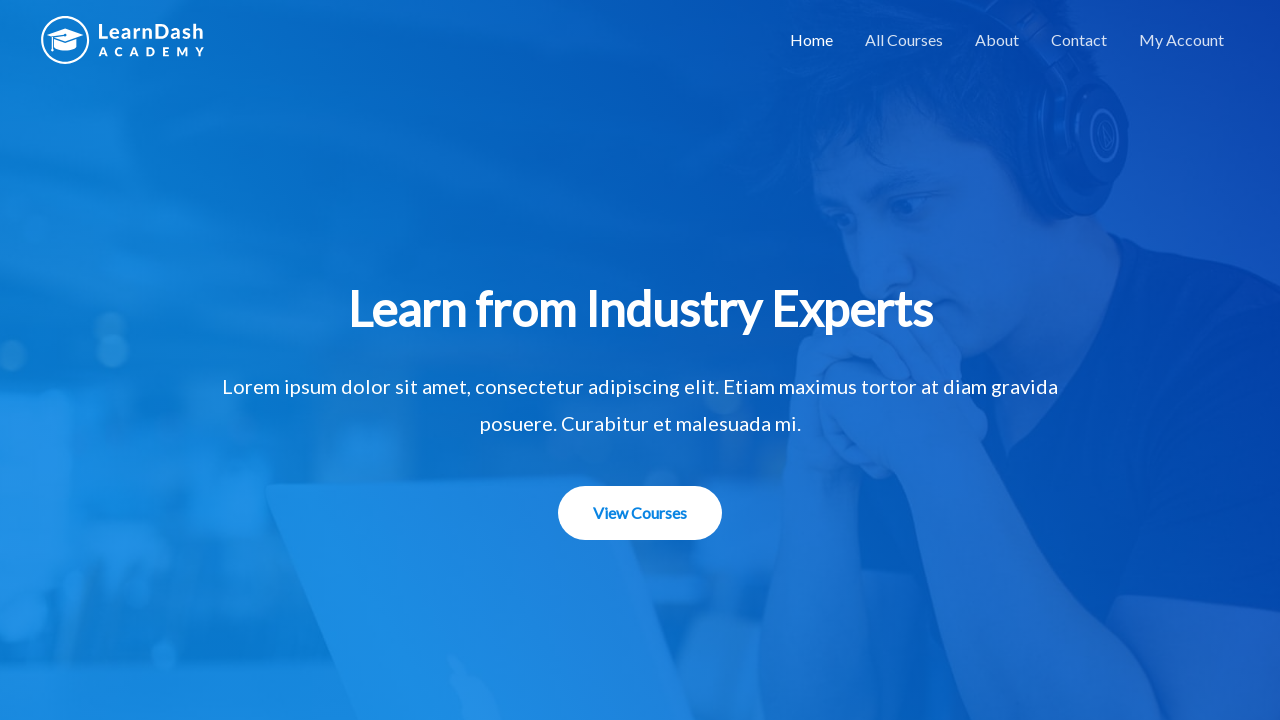

Clicked on the Contact link in navigation at (1079, 40) on xpath=/html/body/div/header/div/div/div/div/div[3]/div/nav/div/ul/li[4]/a
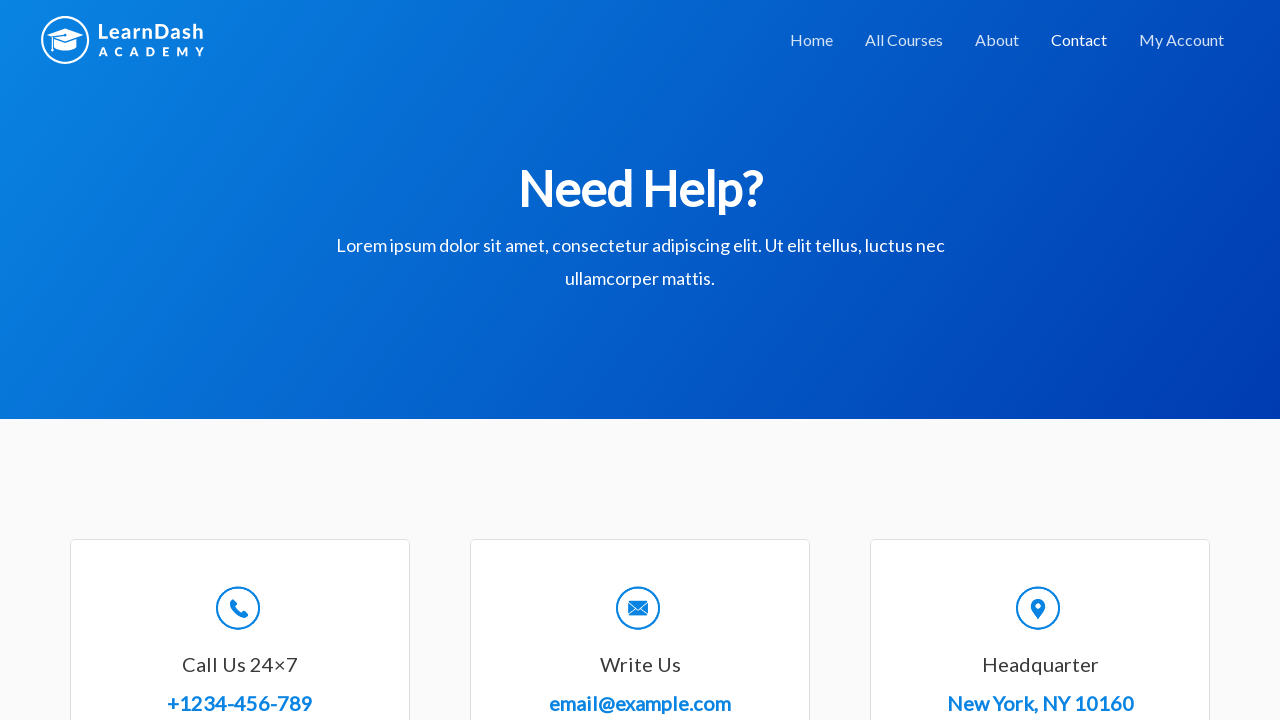

Contact form loaded
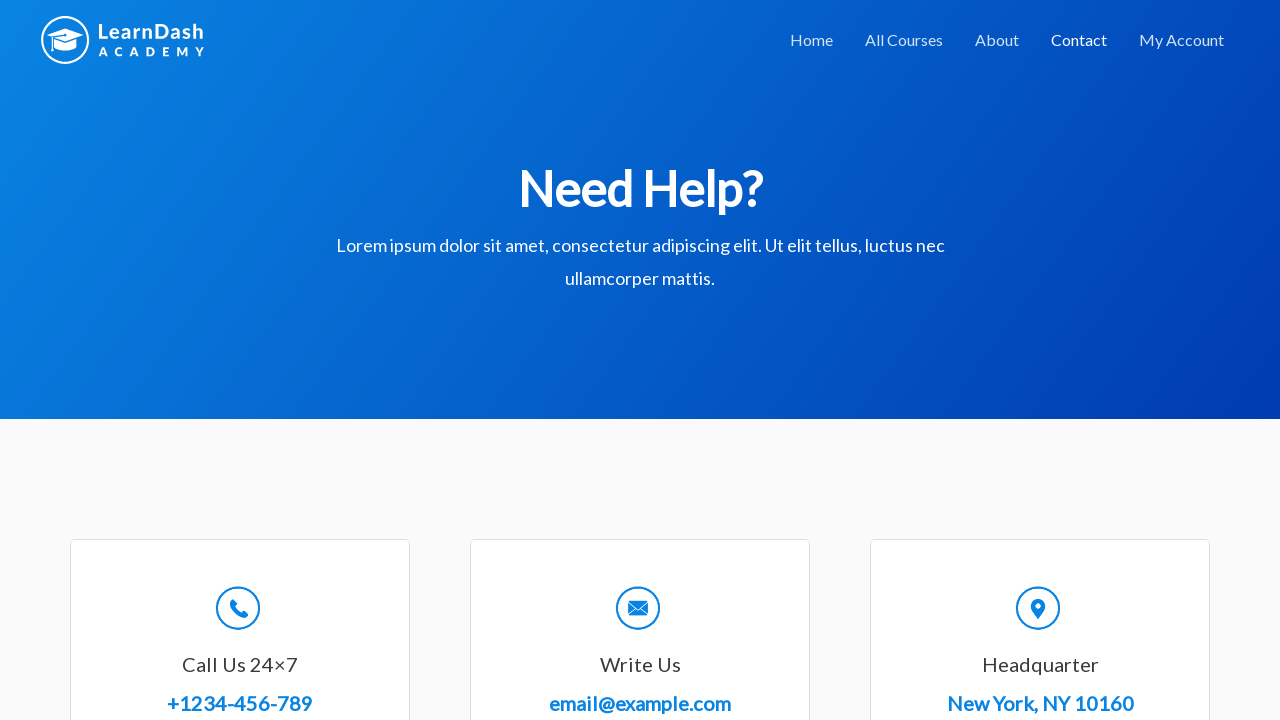

Filled in name field with 'John Smith' on #wpforms-8-field_0
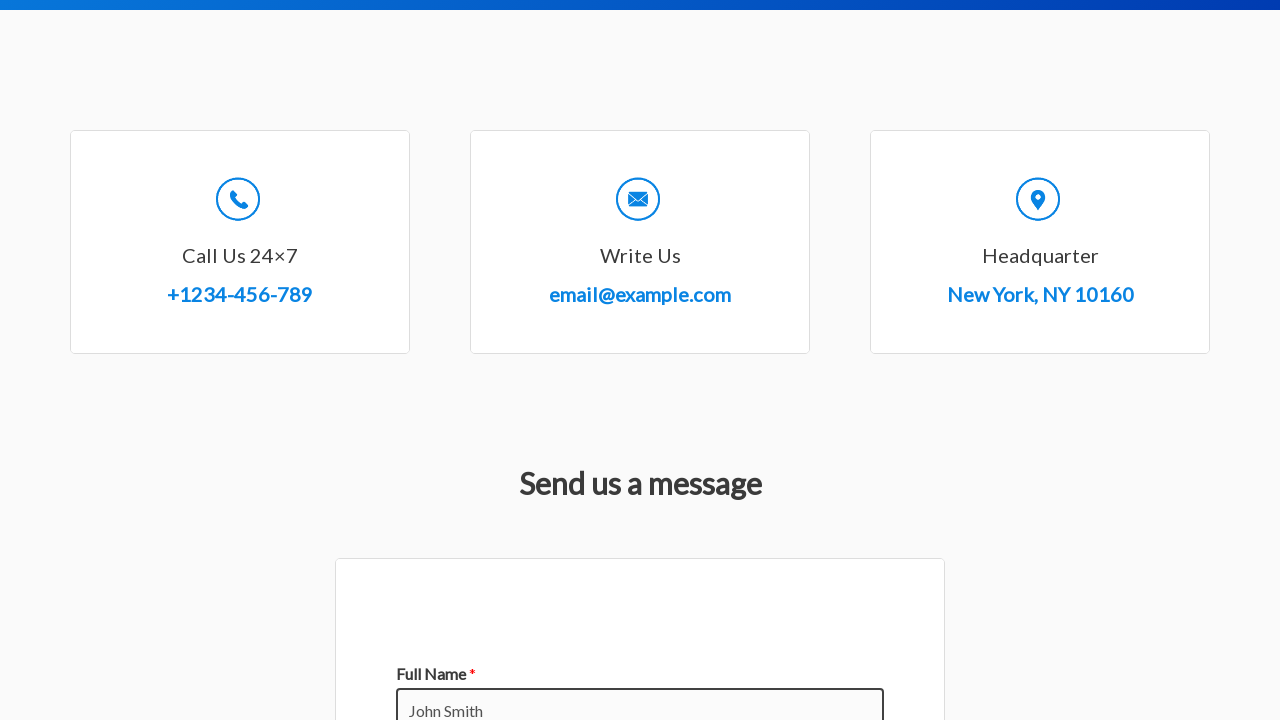

Filled in email field with 'johnsmith@example.com' on #wpforms-8-field_1
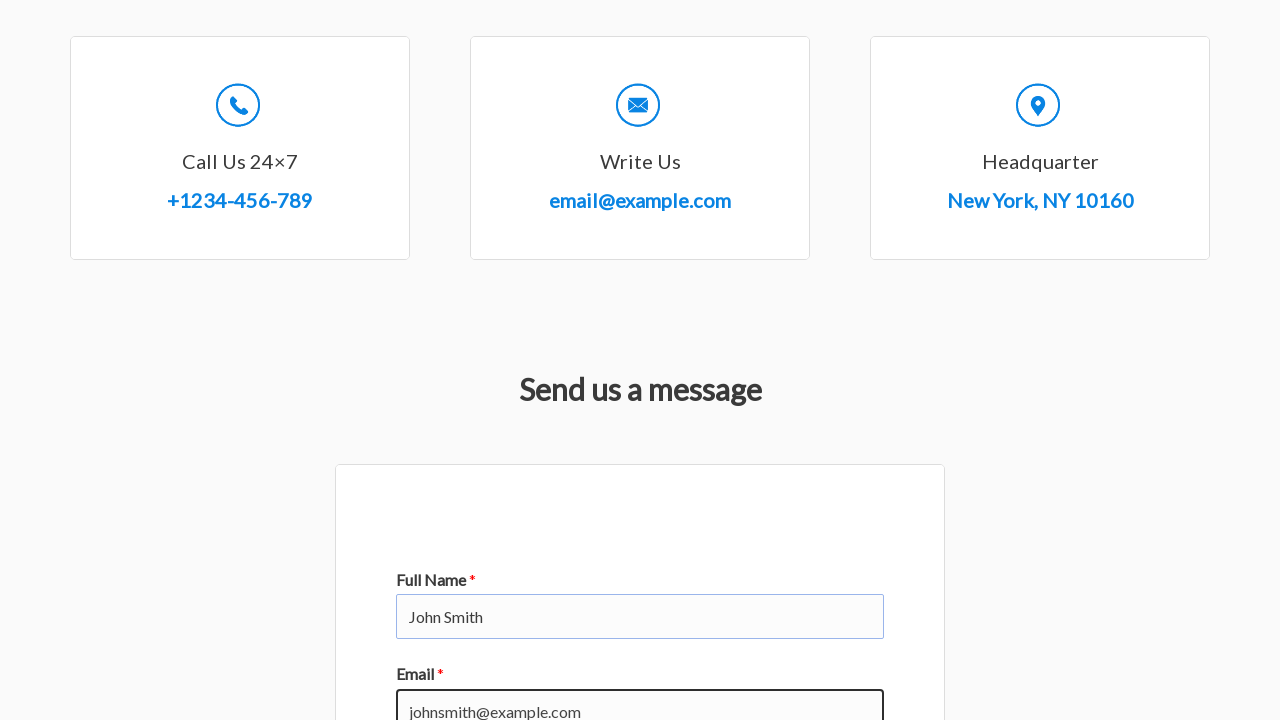

Filled in subject field with 'Product Inquiry' on #wpforms-8-field_3
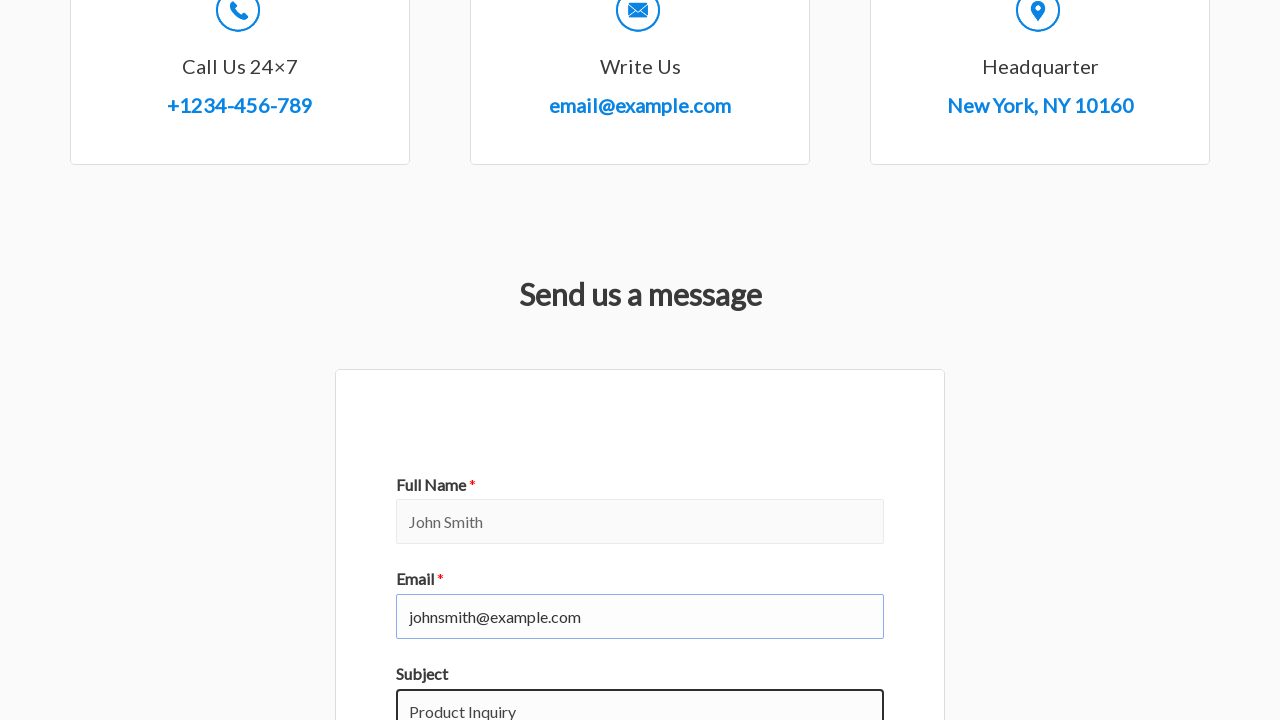

Filled in message field with inquiry text on #wpforms-8-field_2
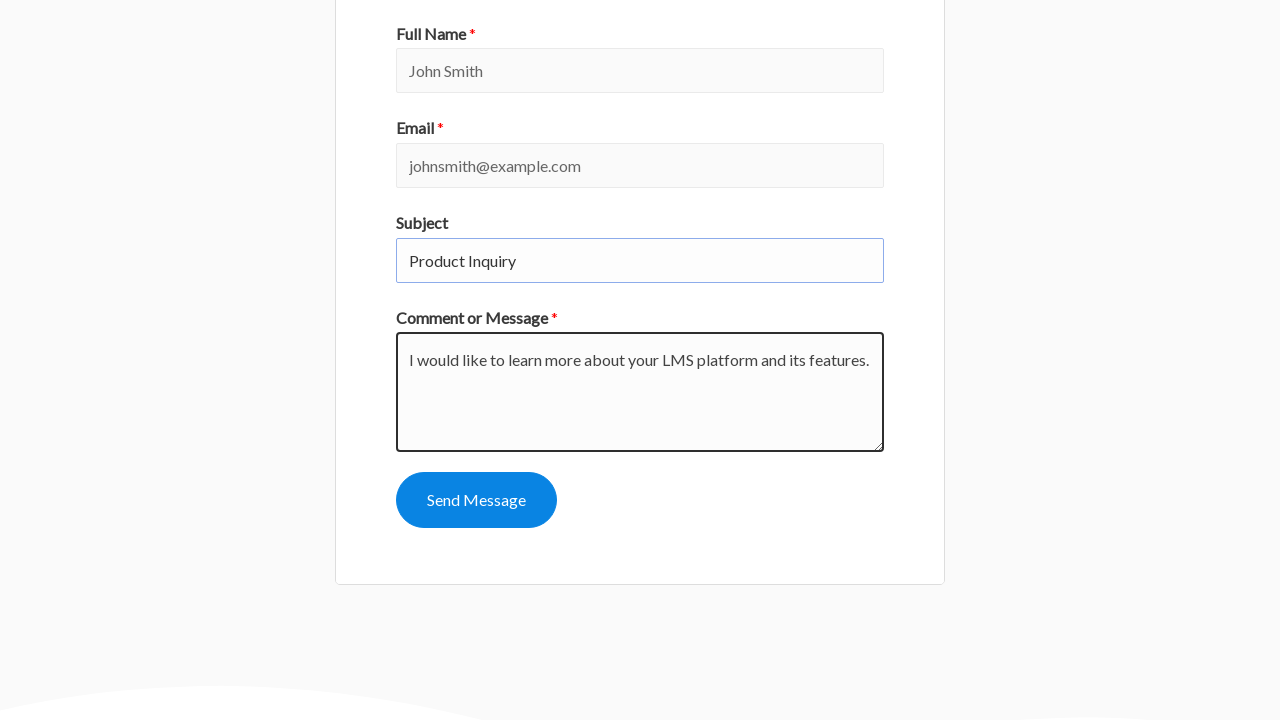

Clicked submit button to send contact form at (476, 500) on #wpforms-submit-8
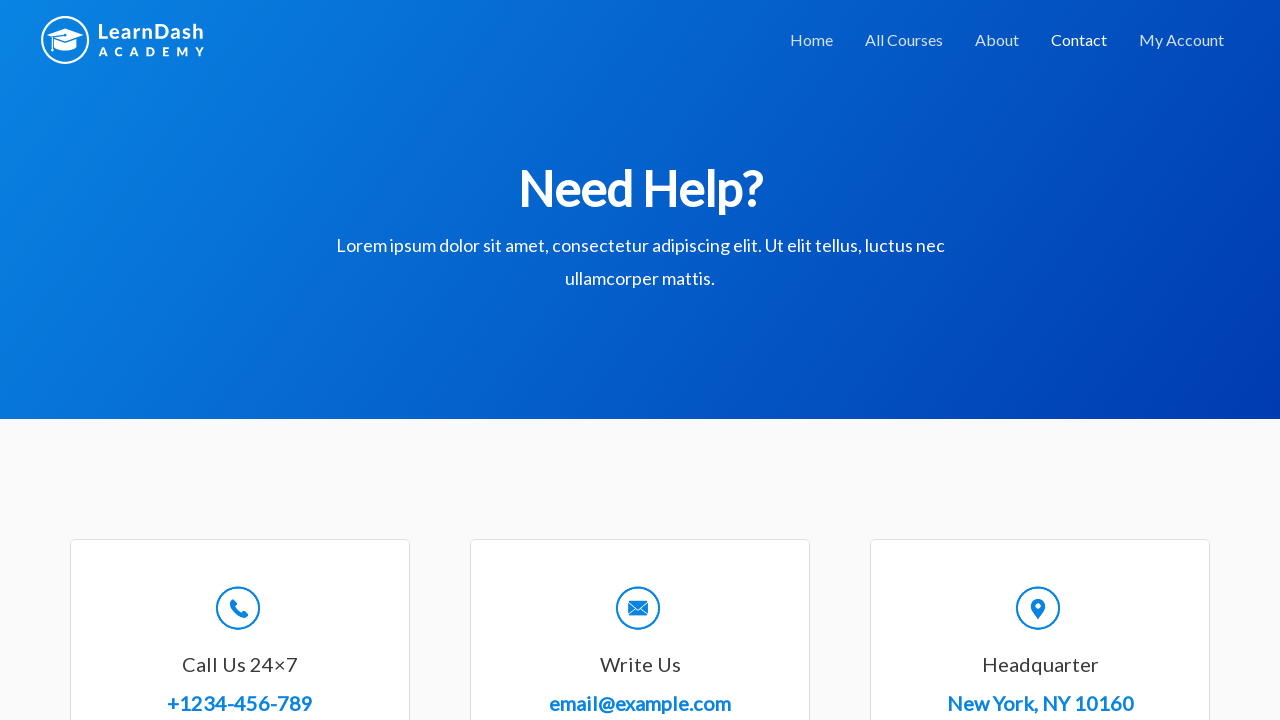

Contact form submission confirmation message appeared
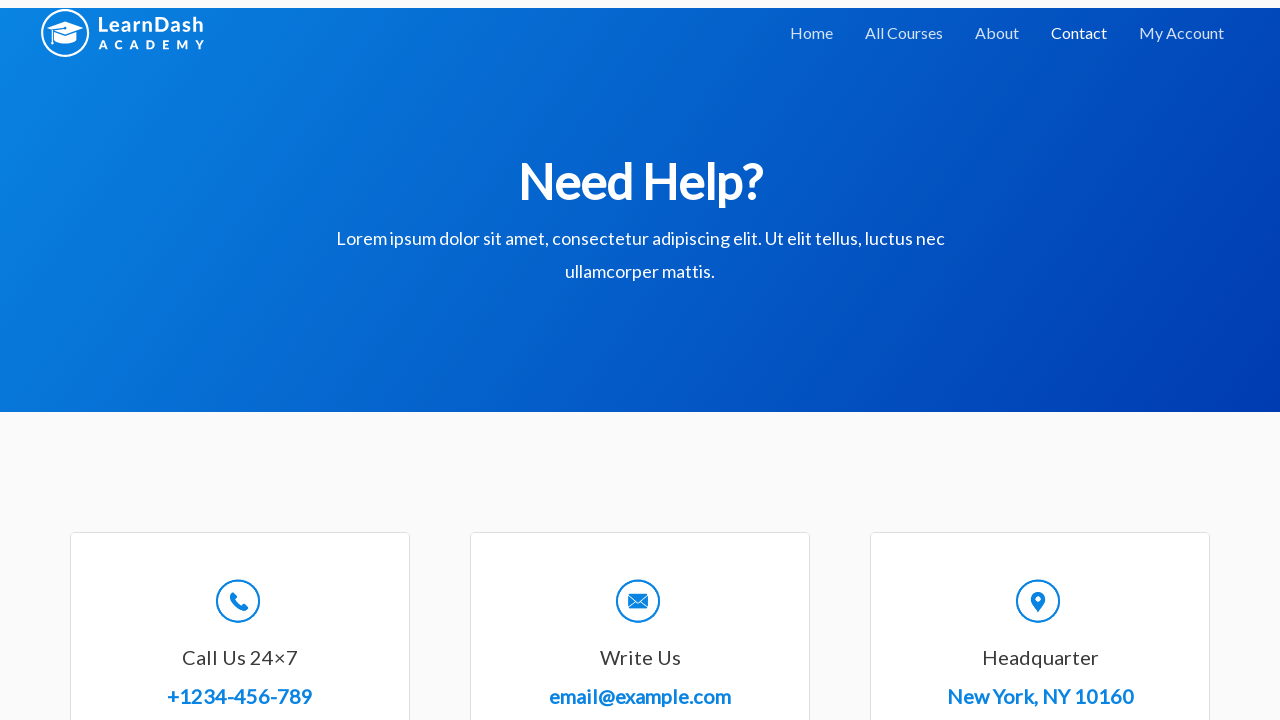

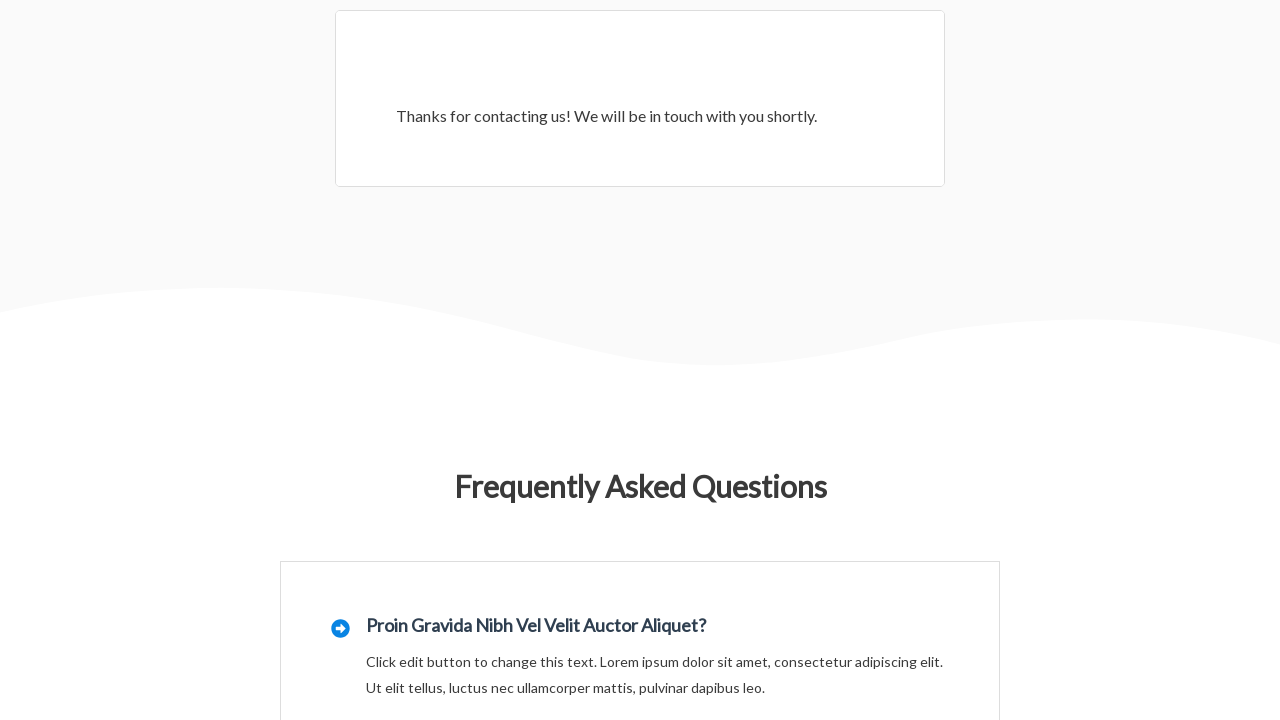